Tests headless browser functionality by navigating to an automation testing practice site and verifying the page title equals "Automation Testing Practice"

Starting URL: https://testautomationpractice.blogspot.com/

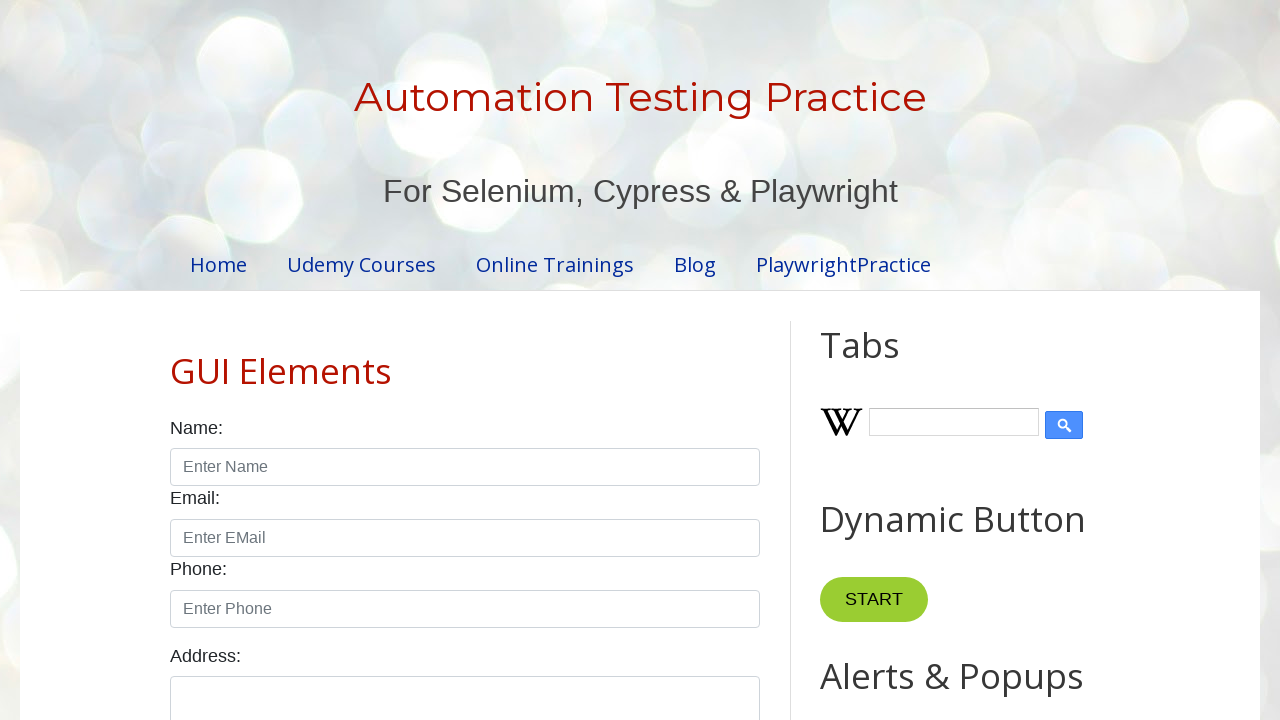

Navigated to automation testing practice site
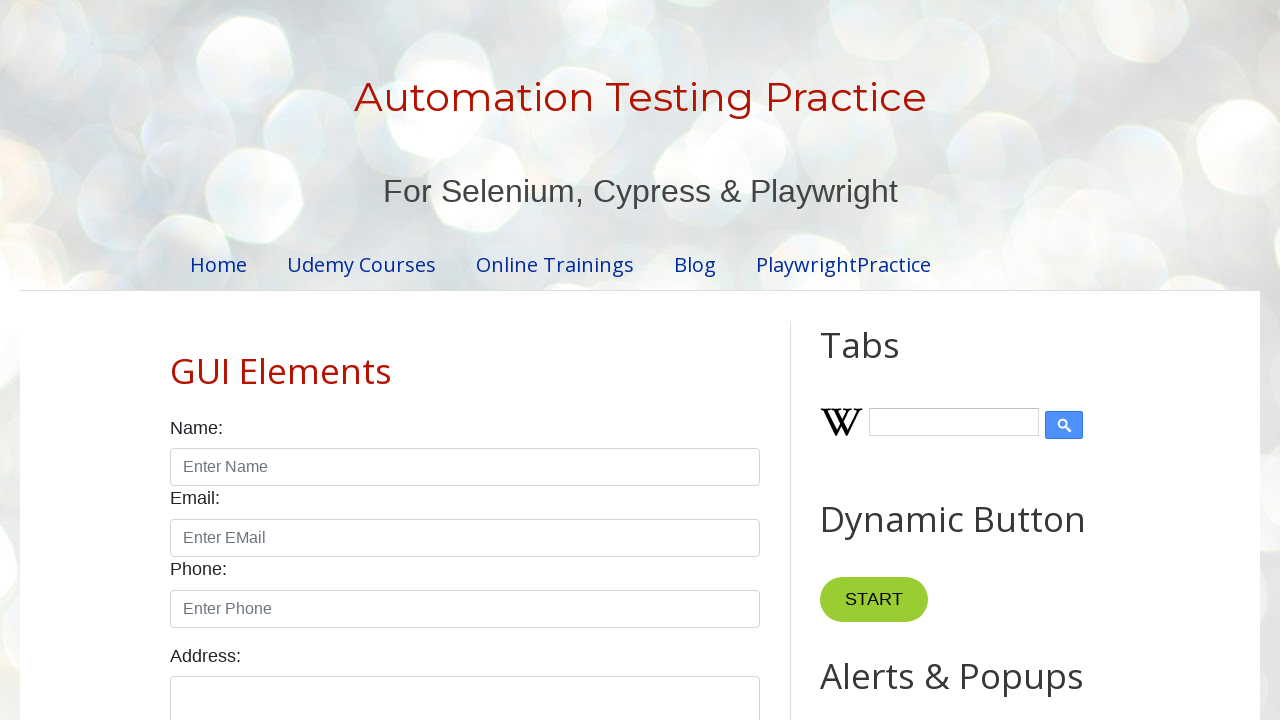

Verified page title equals 'Automation Testing Practice'
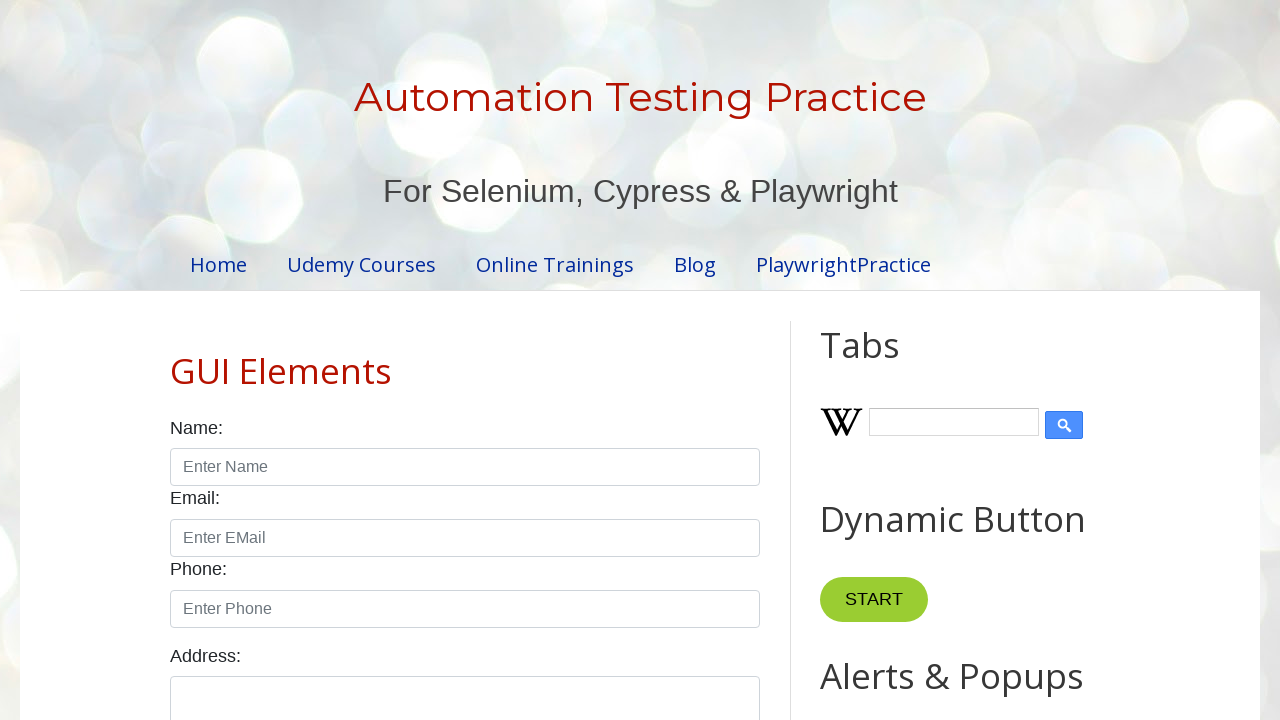

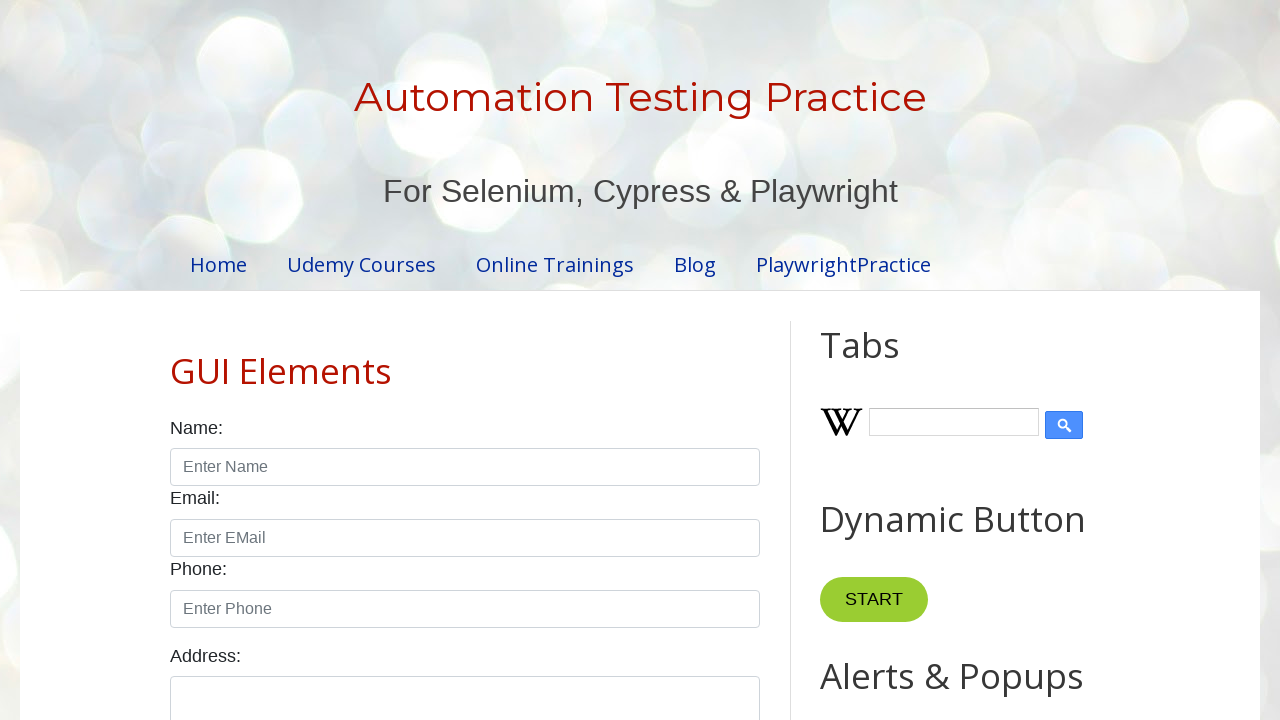